Tests drag and drop functionality within an iframe by dragging an element and dropping it onto a target element

Starting URL: https://jqueryui.com/droppable/

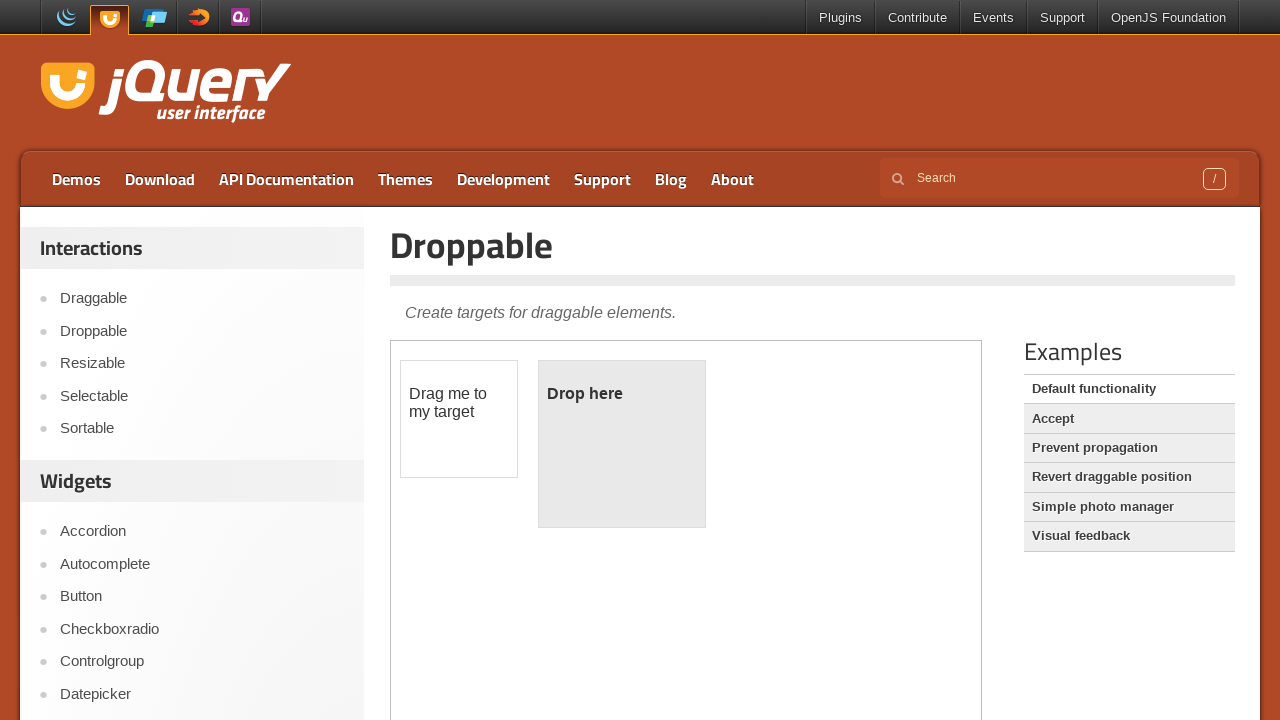

Located iframe with class 'demo-frame'
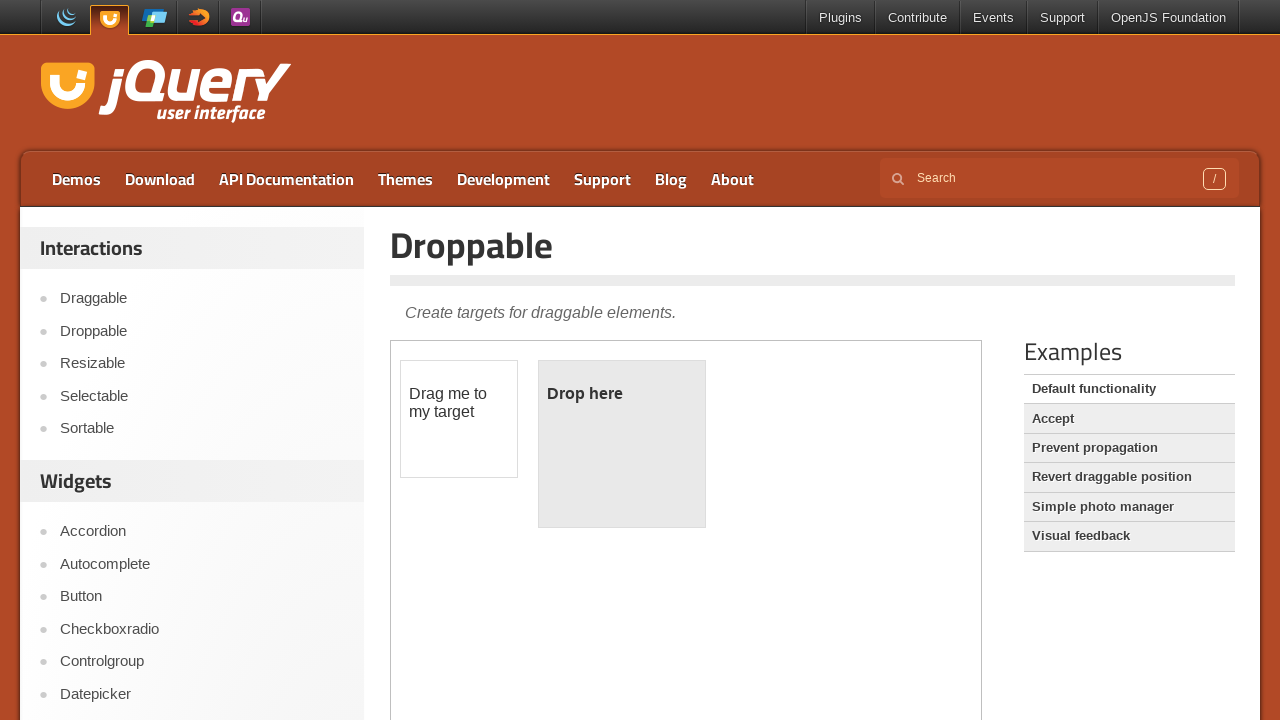

Located draggable element with id 'draggable' within iframe
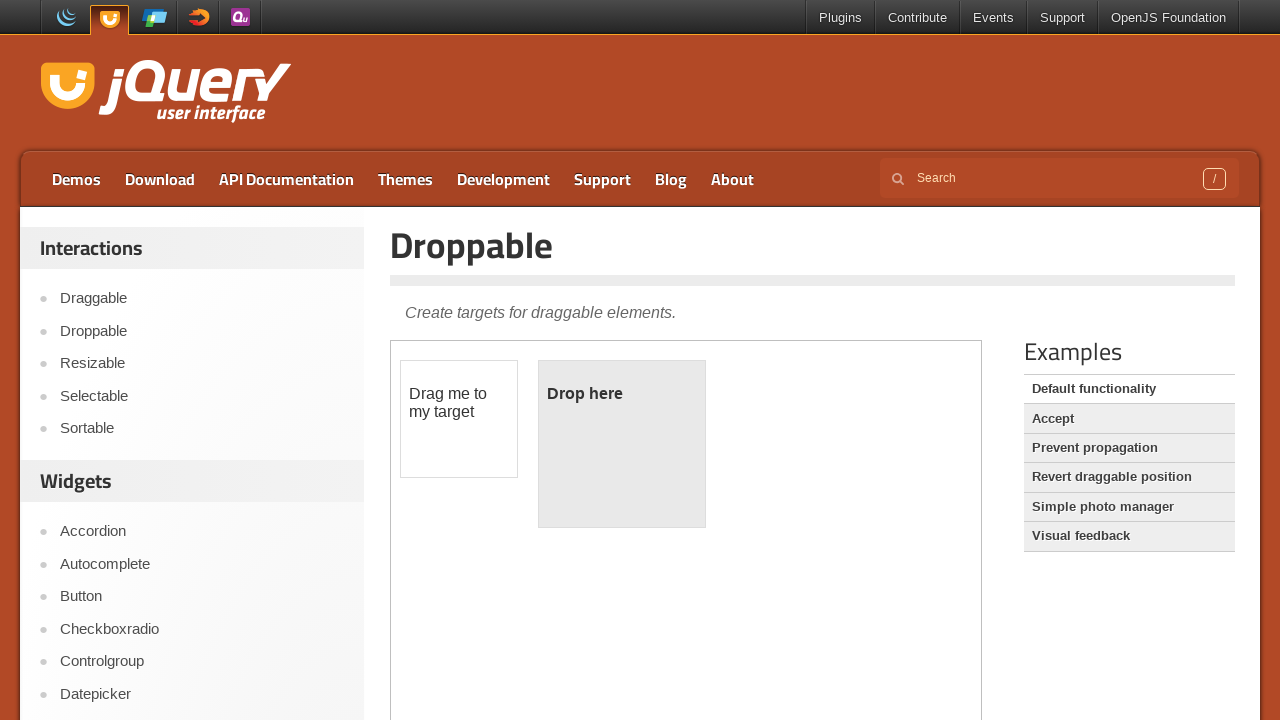

Located droppable element with id 'droppable' within iframe
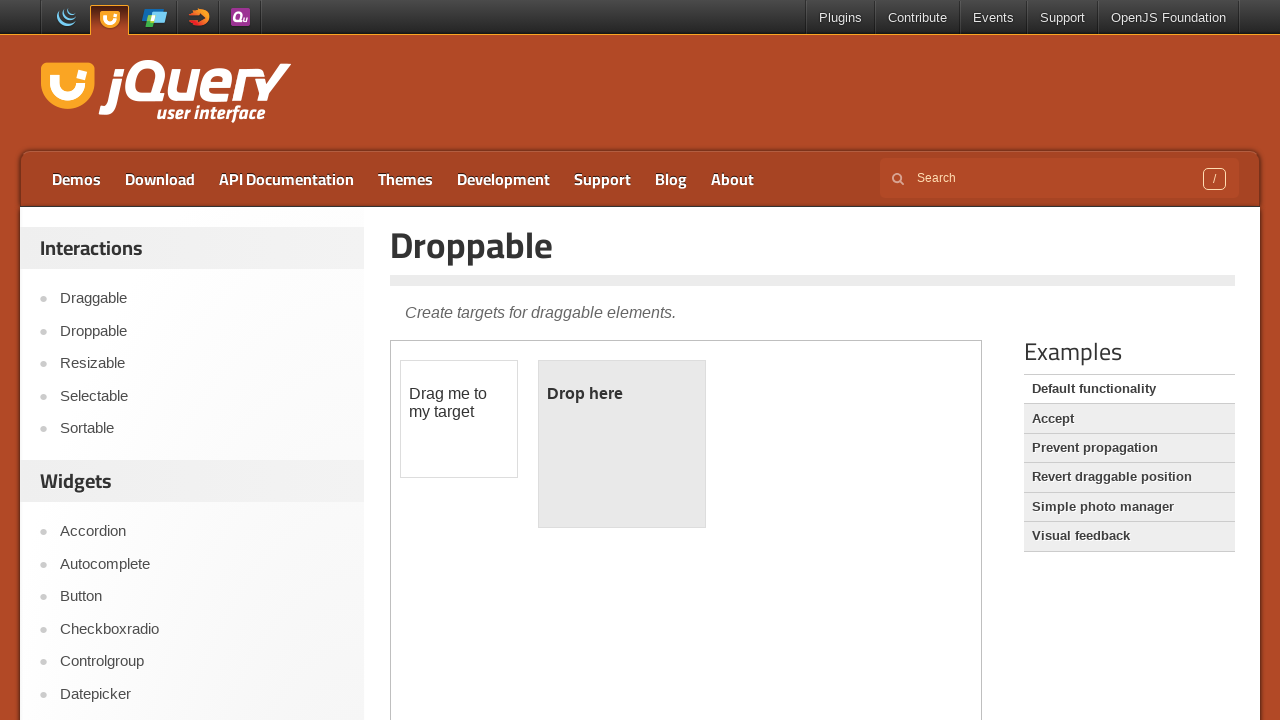

Dragged 'draggable' element and dropped it onto 'droppable' element at (622, 444)
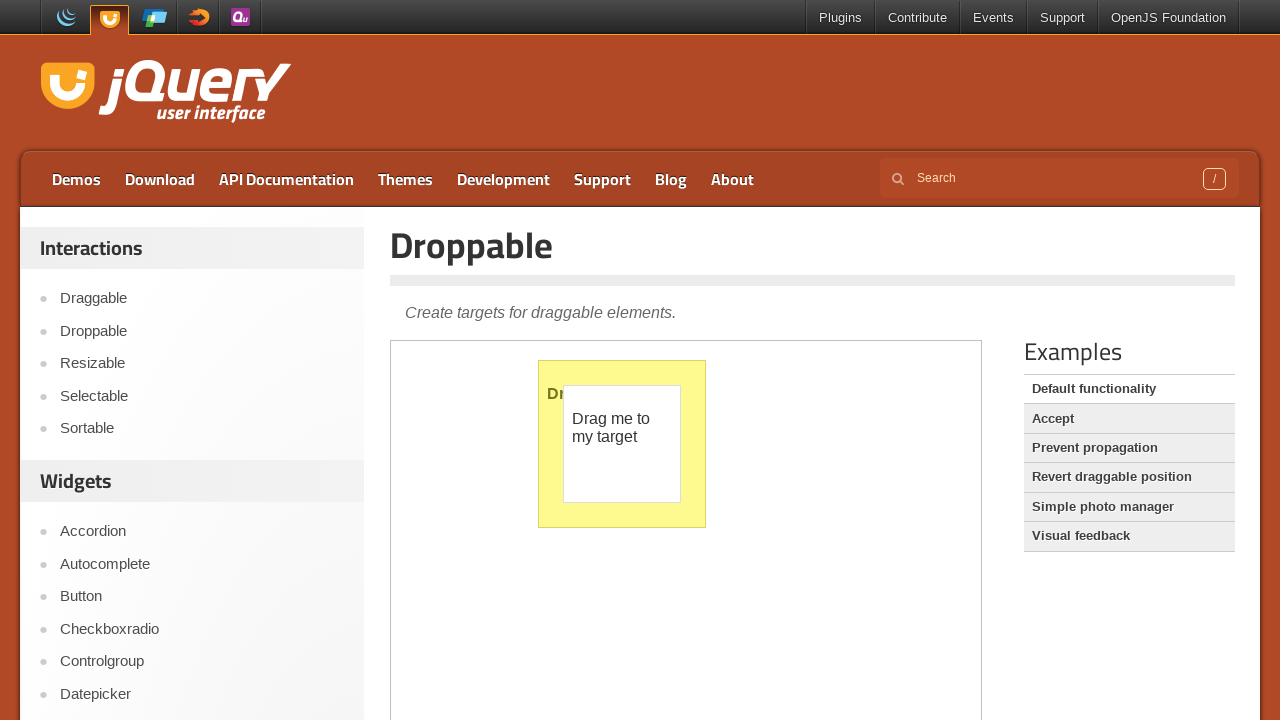

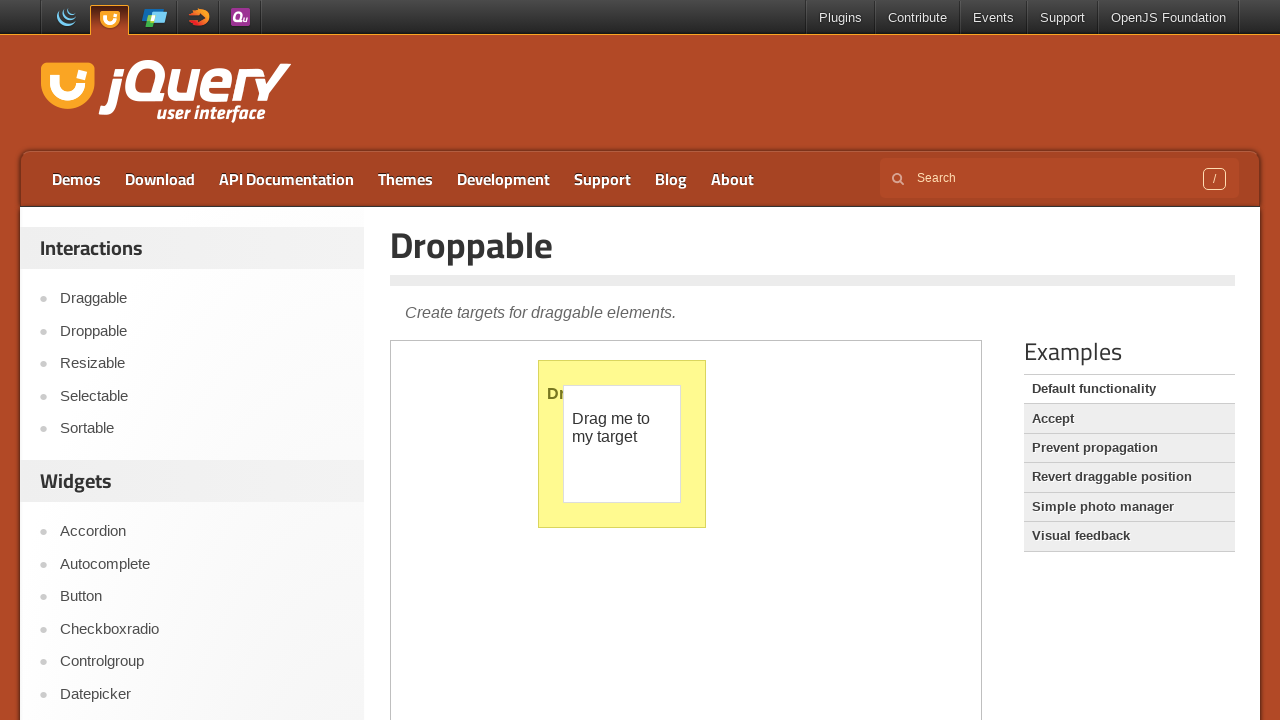